Navigates to the Game8 Heaven Burns Red game page and loads the content

Starting URL: https://game8.jp/heavenburnsred

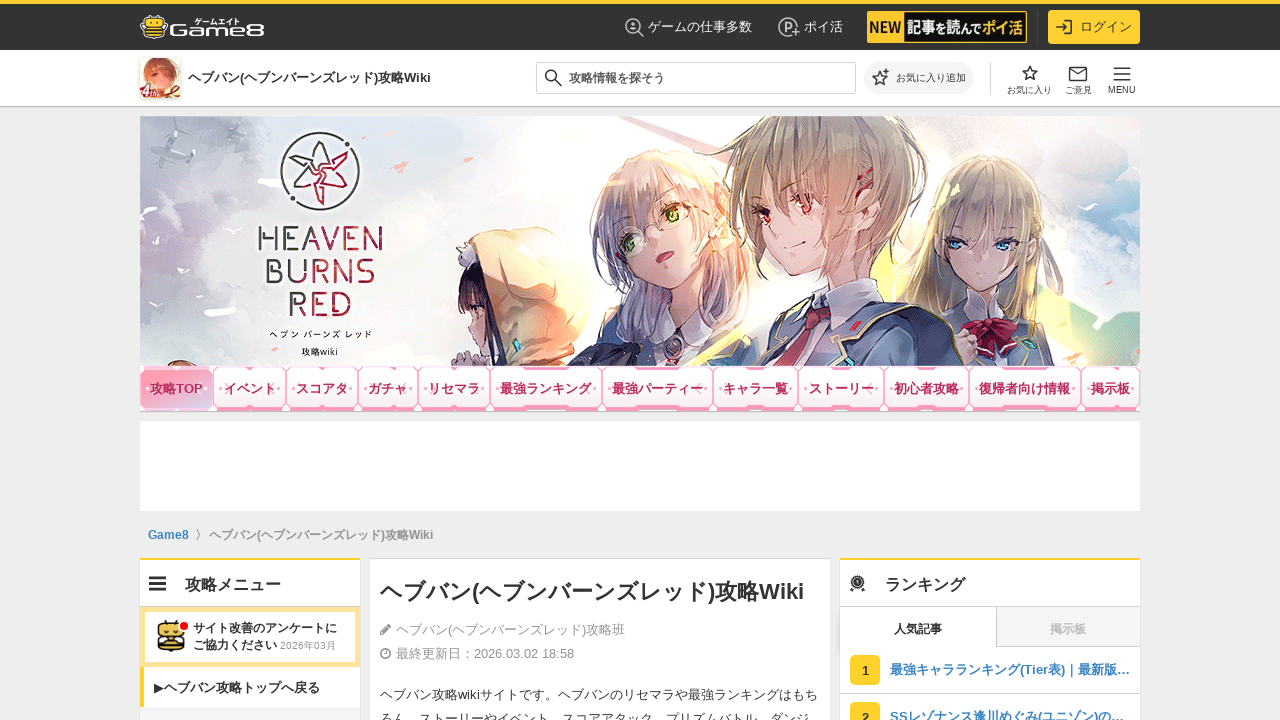

Waited for page DOM content to load on Game8 Heaven Burns Red page
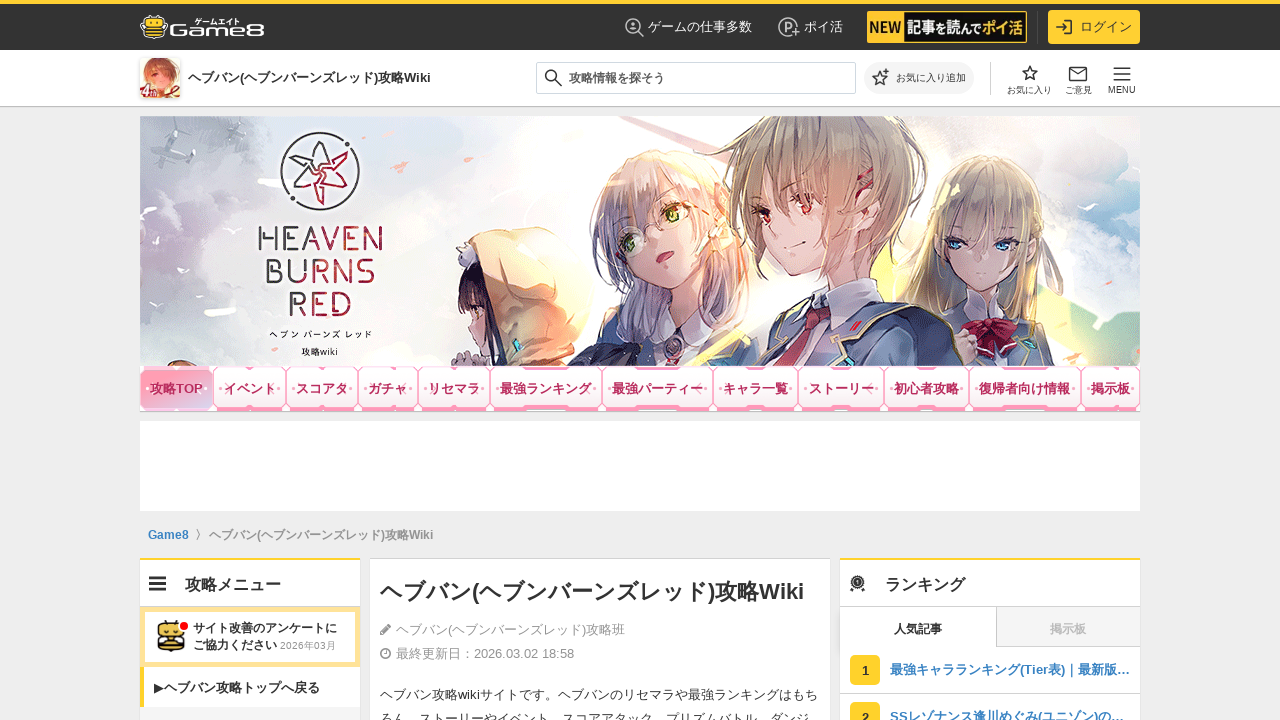

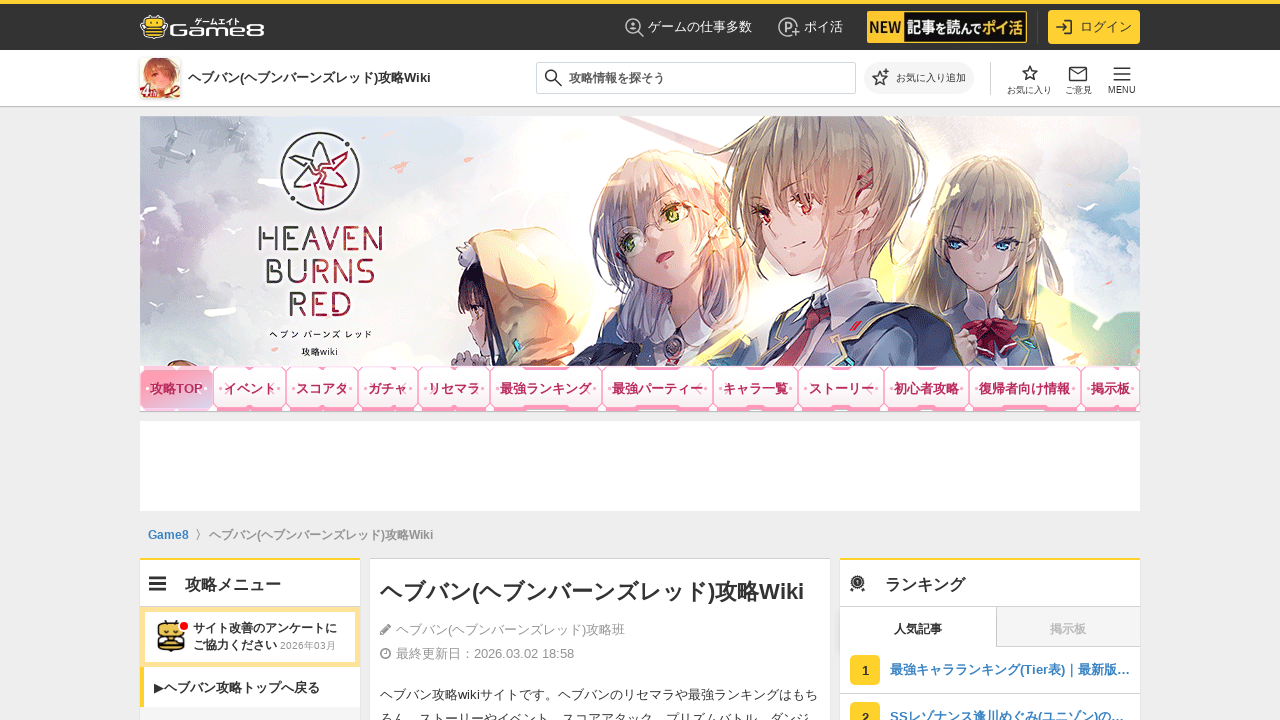